Tests the forgotten password link by clicking it and verifying that the forgotten password page loads with the correct header text

Starting URL: https://ecommerce-playground.lambdatest.io/index.php?route=account/login

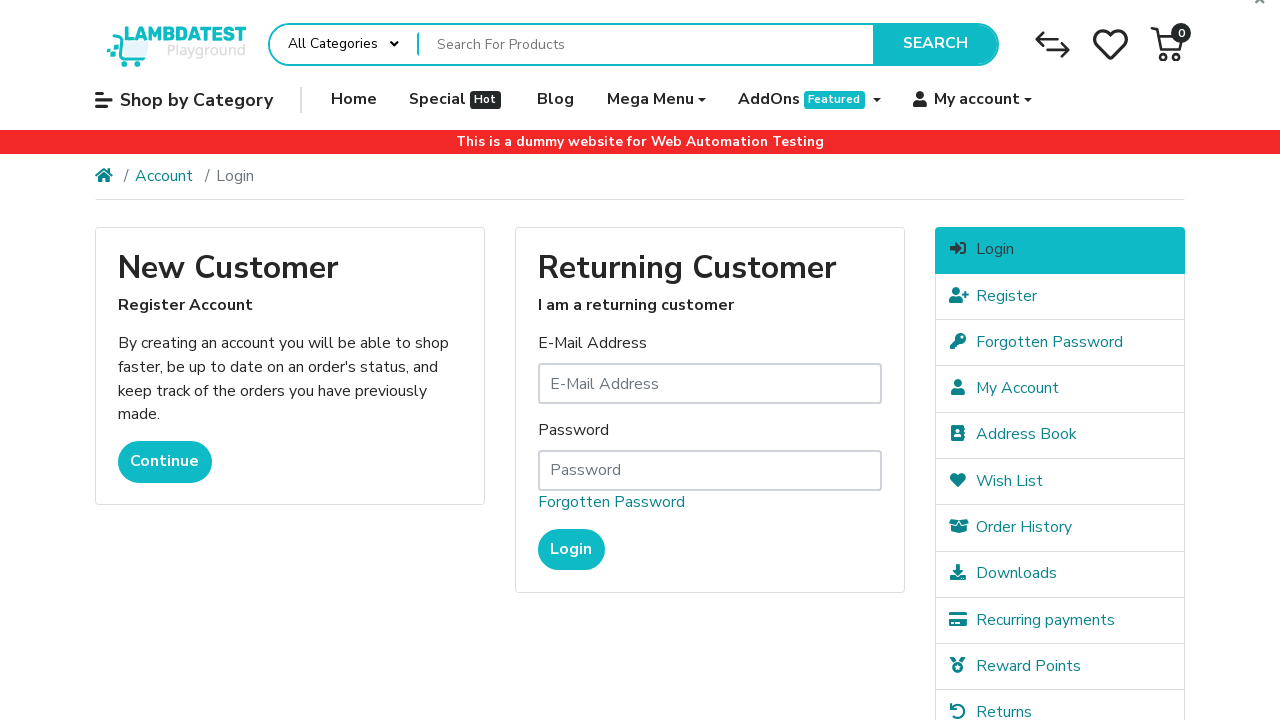

Clicked on 'Forgotten Password' link at (611, 503) on text=Forgotten Password
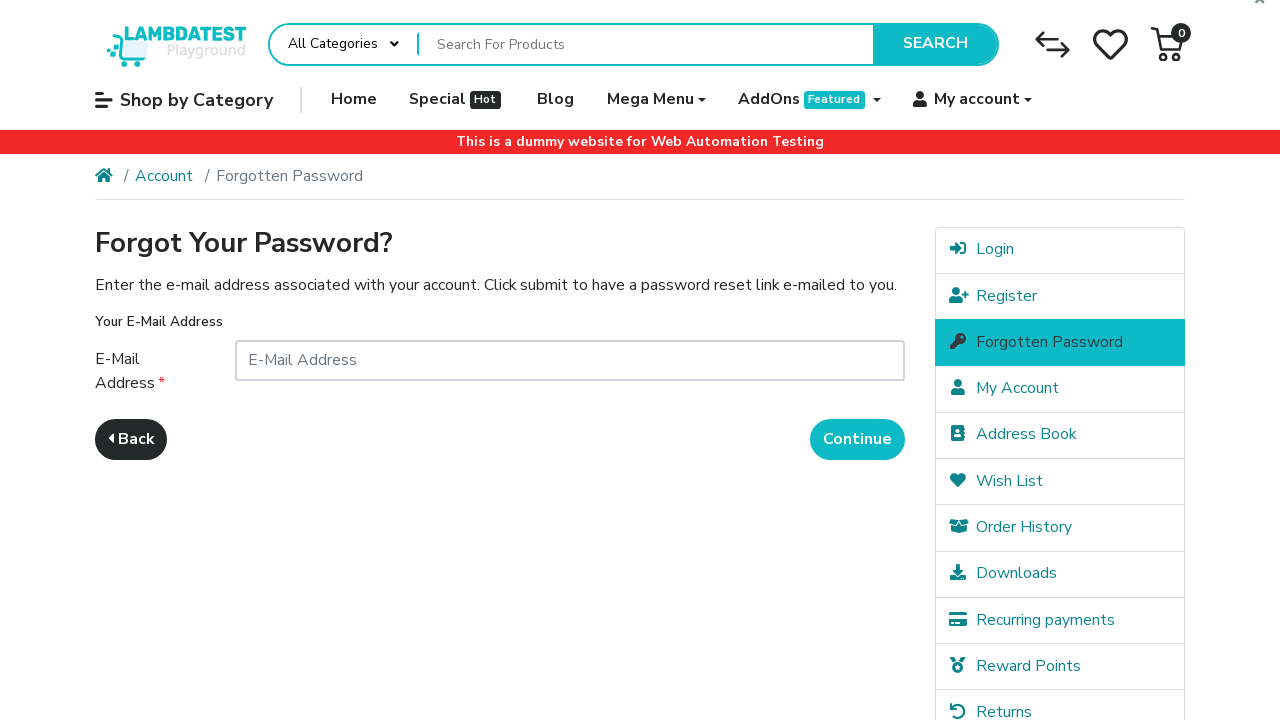

Forgotten password page loaded with correct header 'Forgot Your Password?'
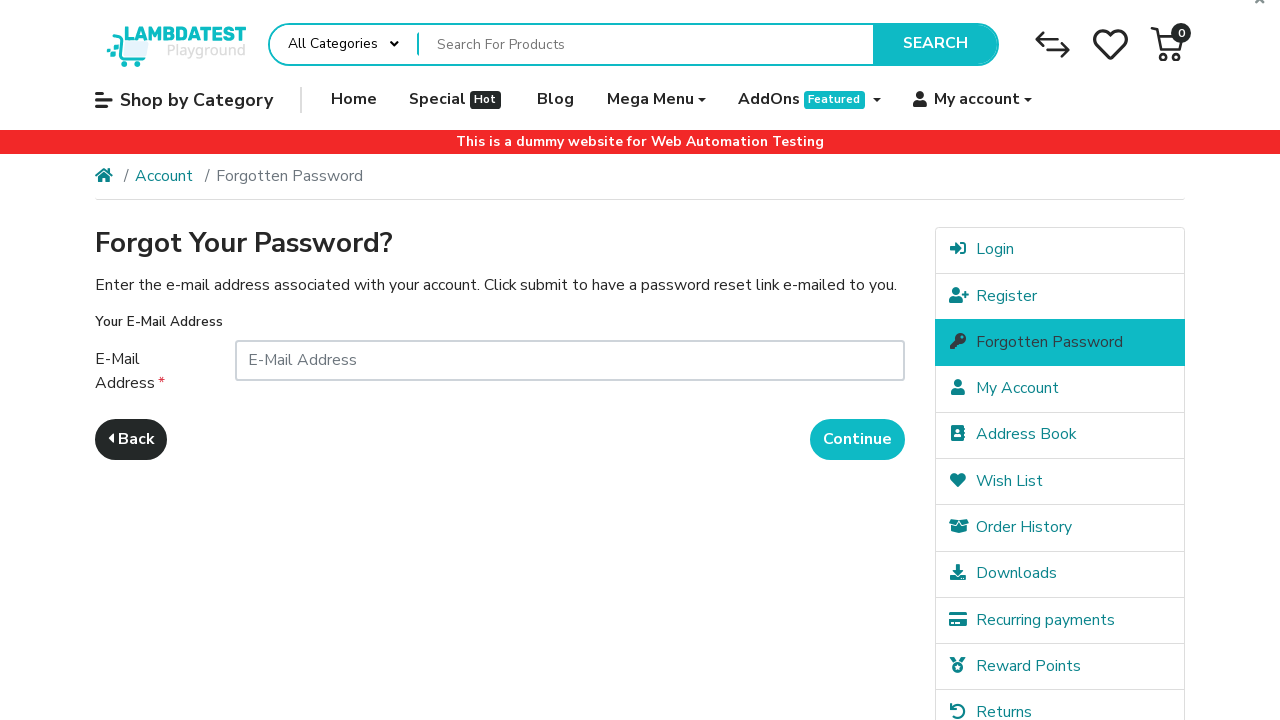

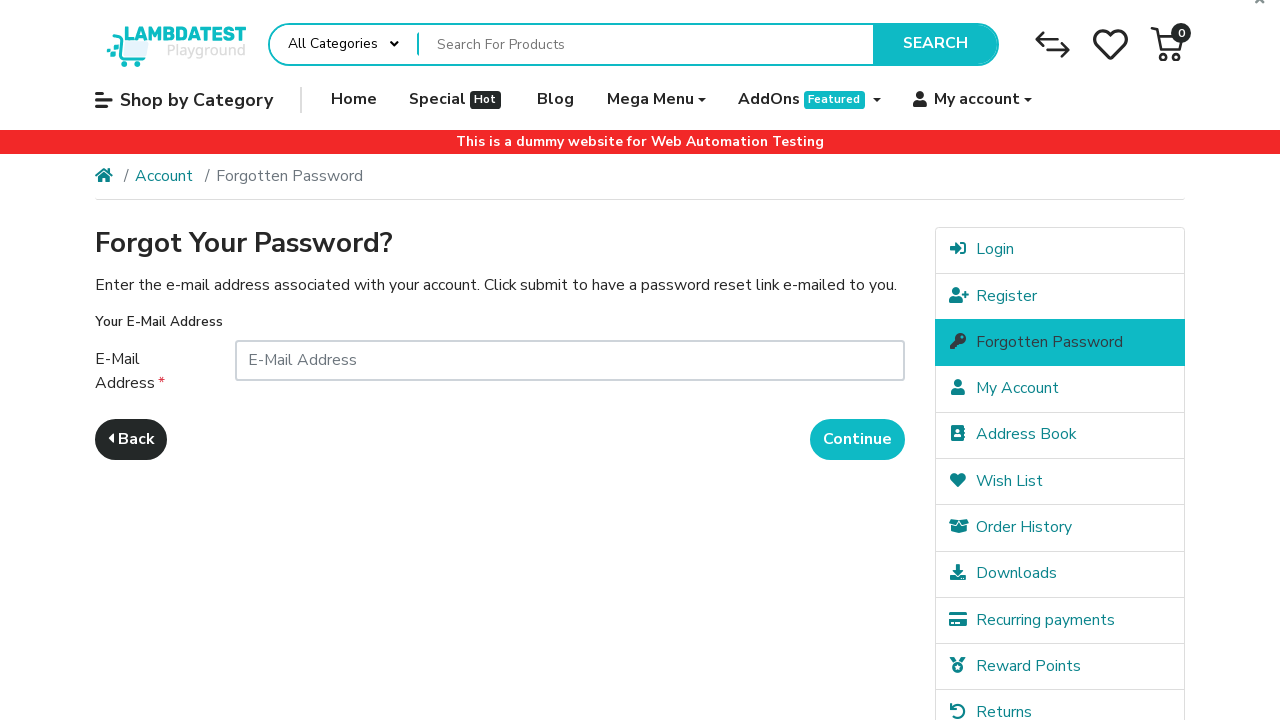